Tests that the Akamai Proxy Integration page loads and displays a visitorId in the pre element

Starting URL: https://experiments.martinmakarsky.com/fingerprint-pro-react-akamai

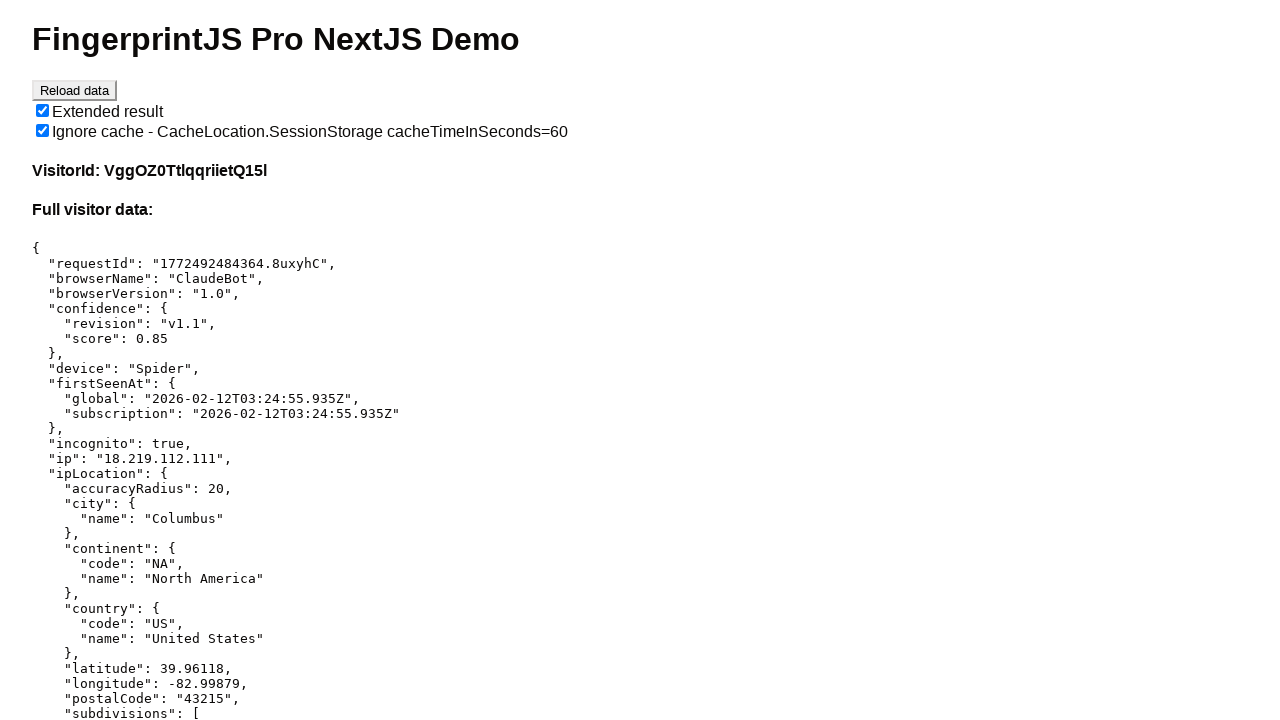

Navigated to Akamai Proxy Integration page
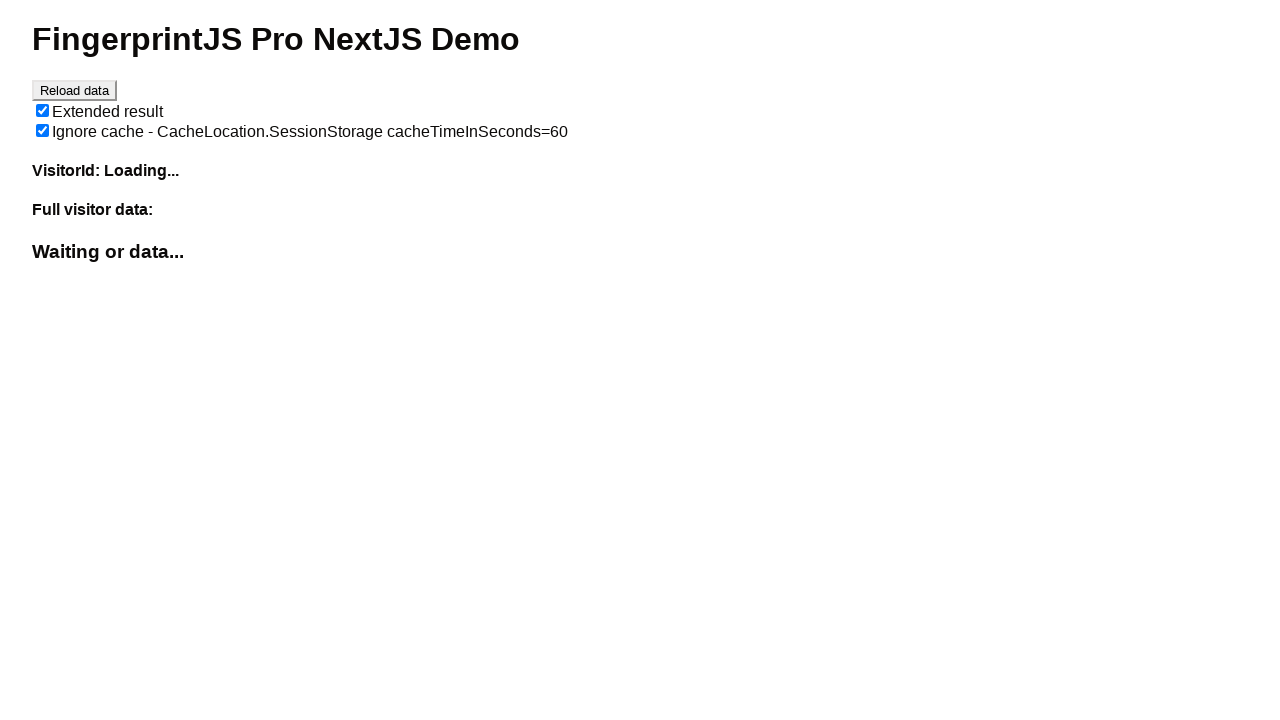

Waited for pre element containing visitor data to load
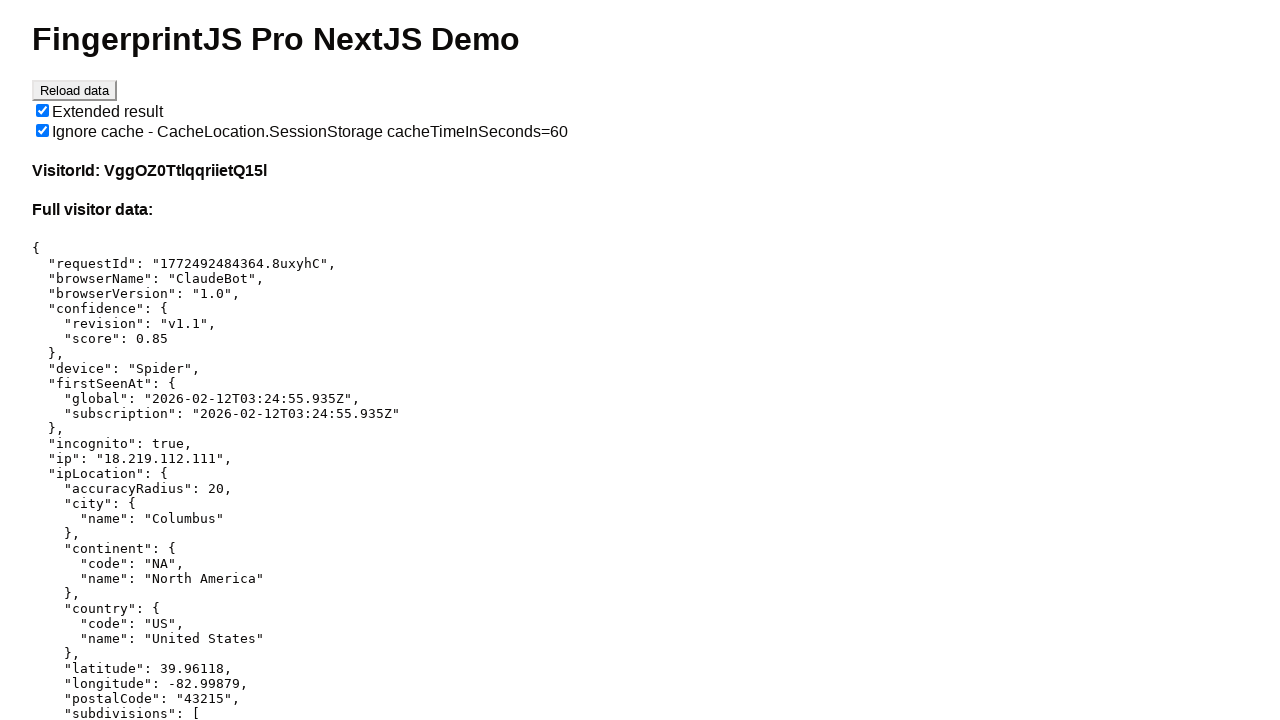

Retrieved visitorId from pre element
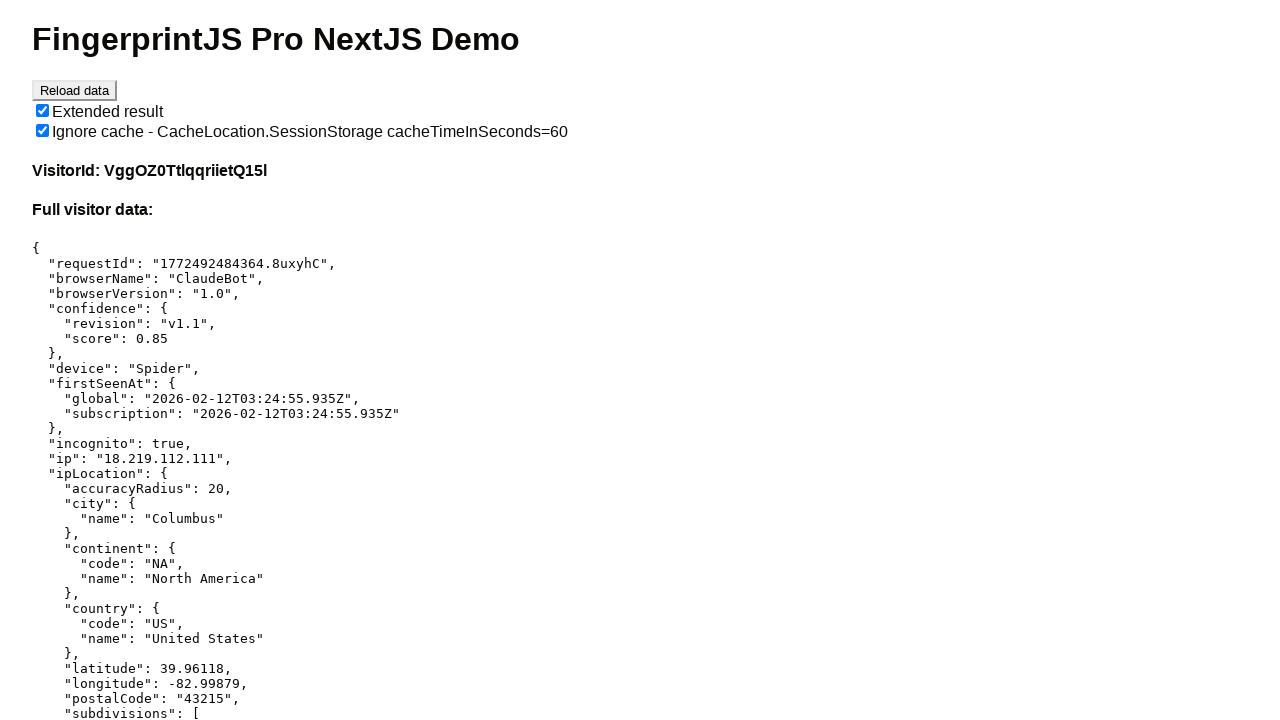

Verified visitorId is displayed in pre element
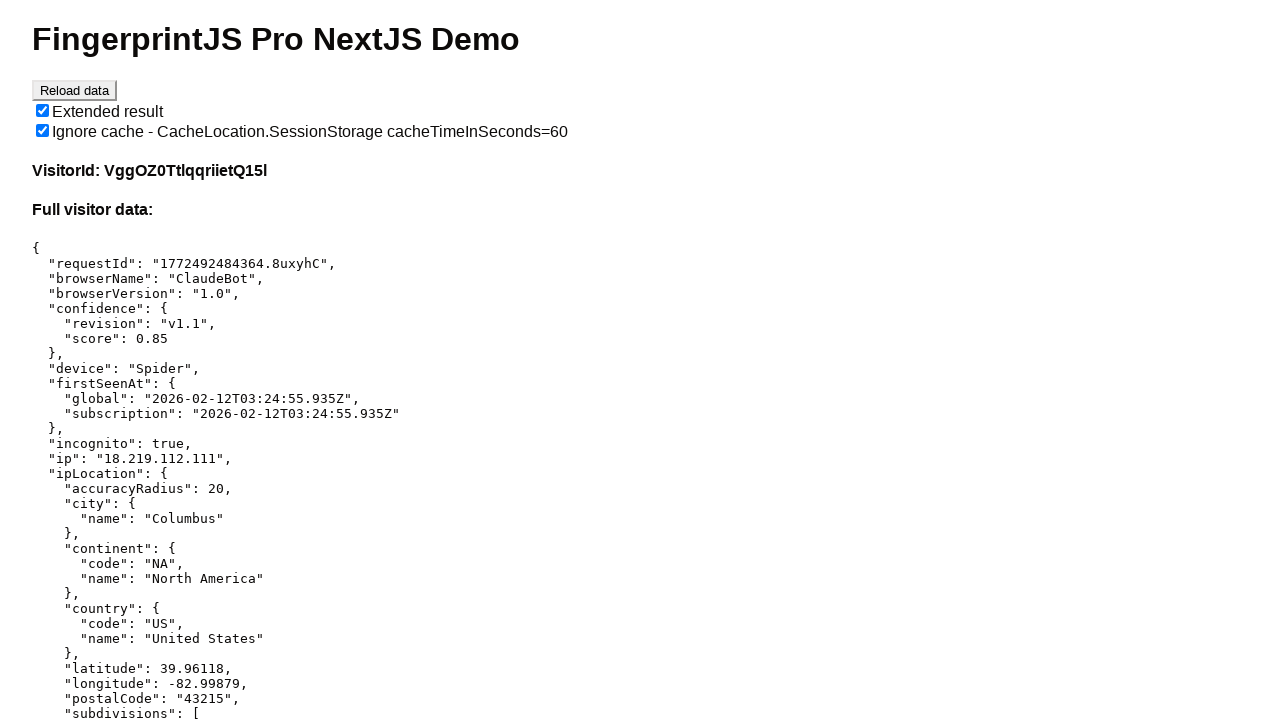

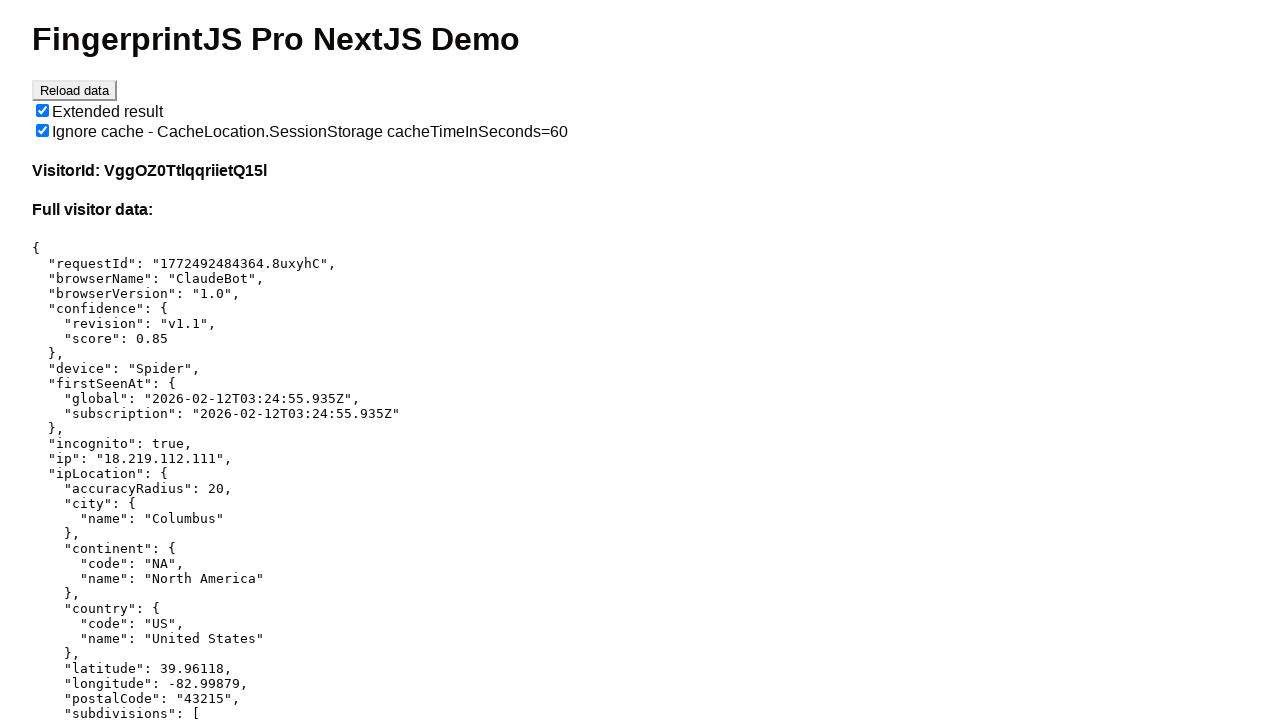